Tests the demoblaze product catalog navigation by waiting for products to load on the homepage and clicking the "Next" button to navigate to the next page of products.

Starting URL: https://www.demoblaze.com/

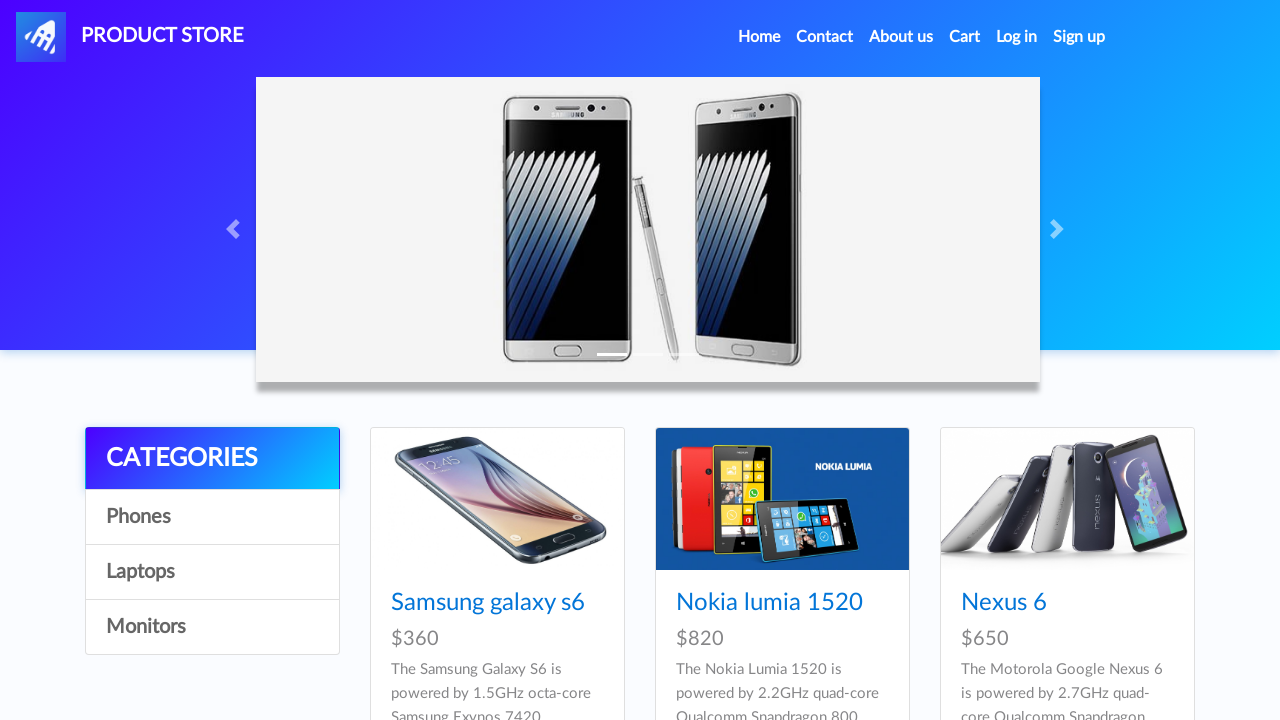

Product listings loaded on the homepage
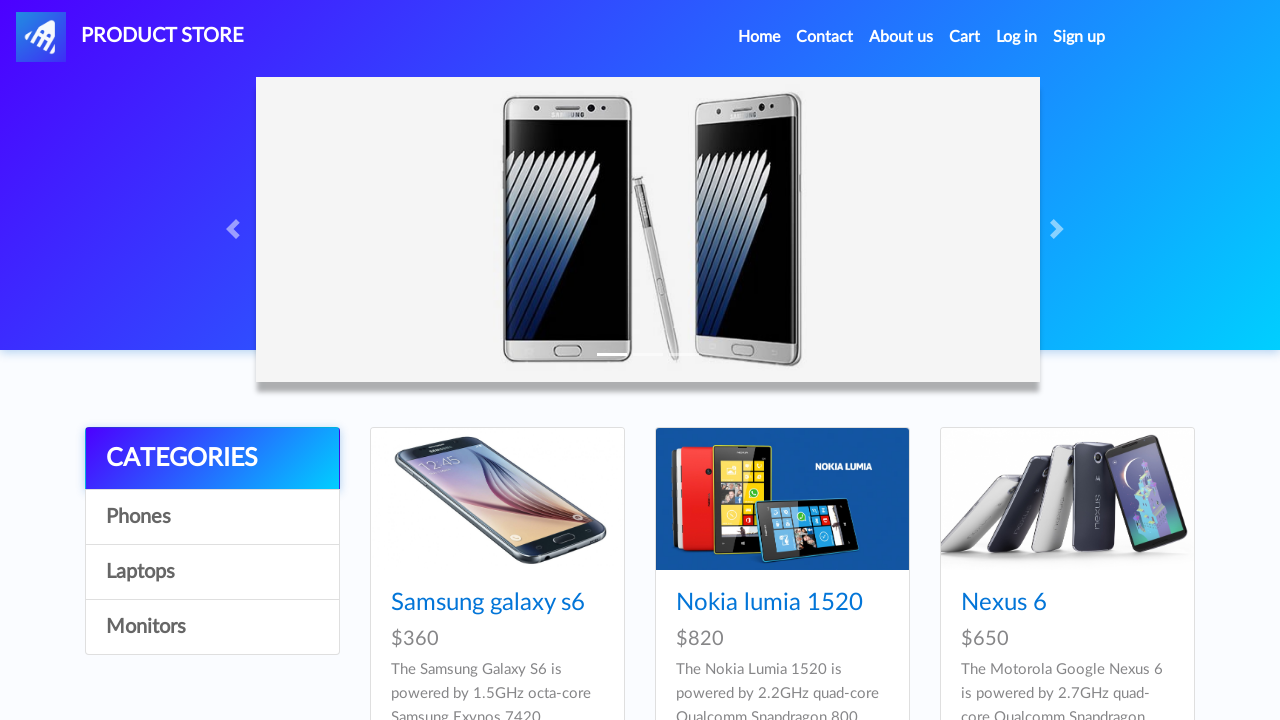

Product prices became visible
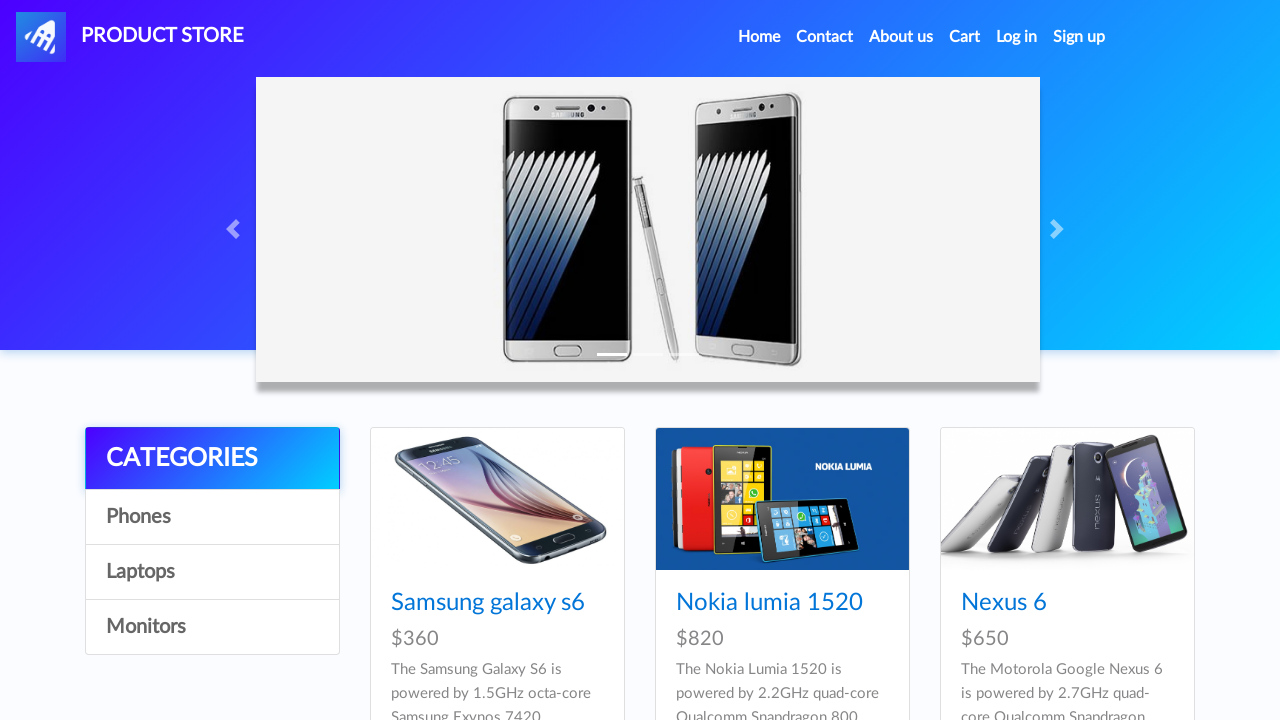

Clicked the Next button to navigate to the next page of products at (1166, 385) on button#next2
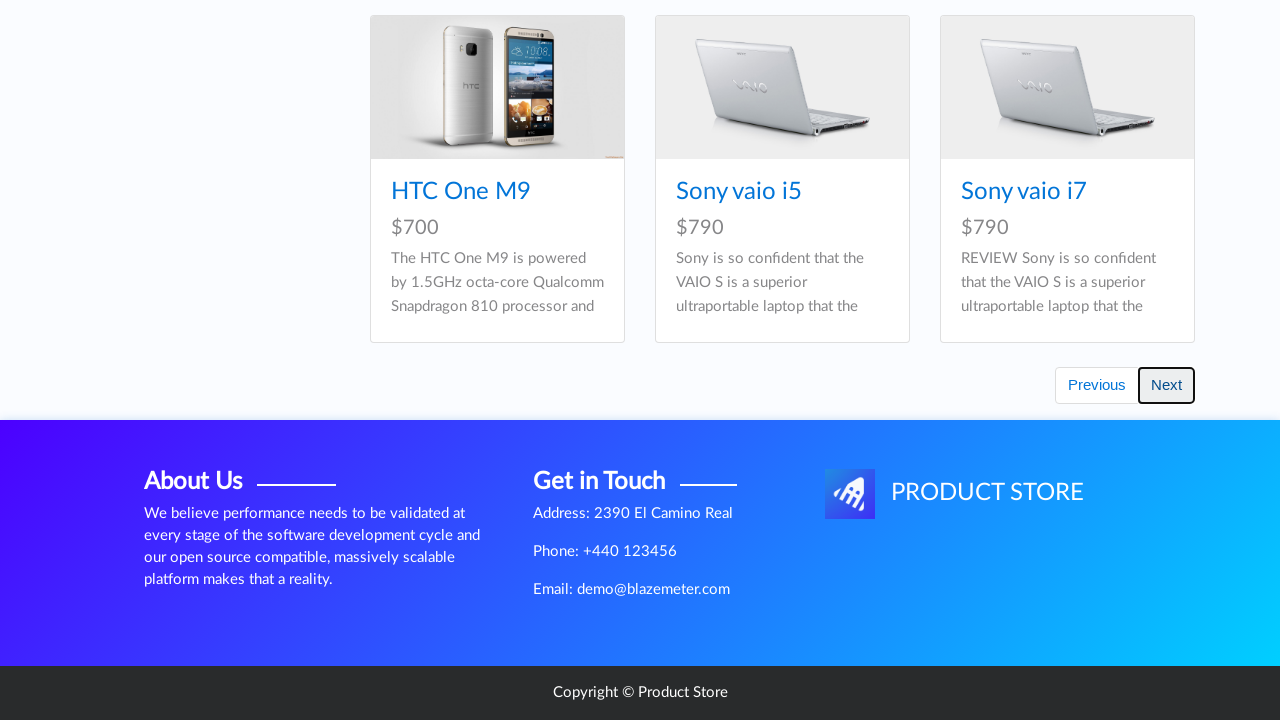

Next page of products loaded successfully
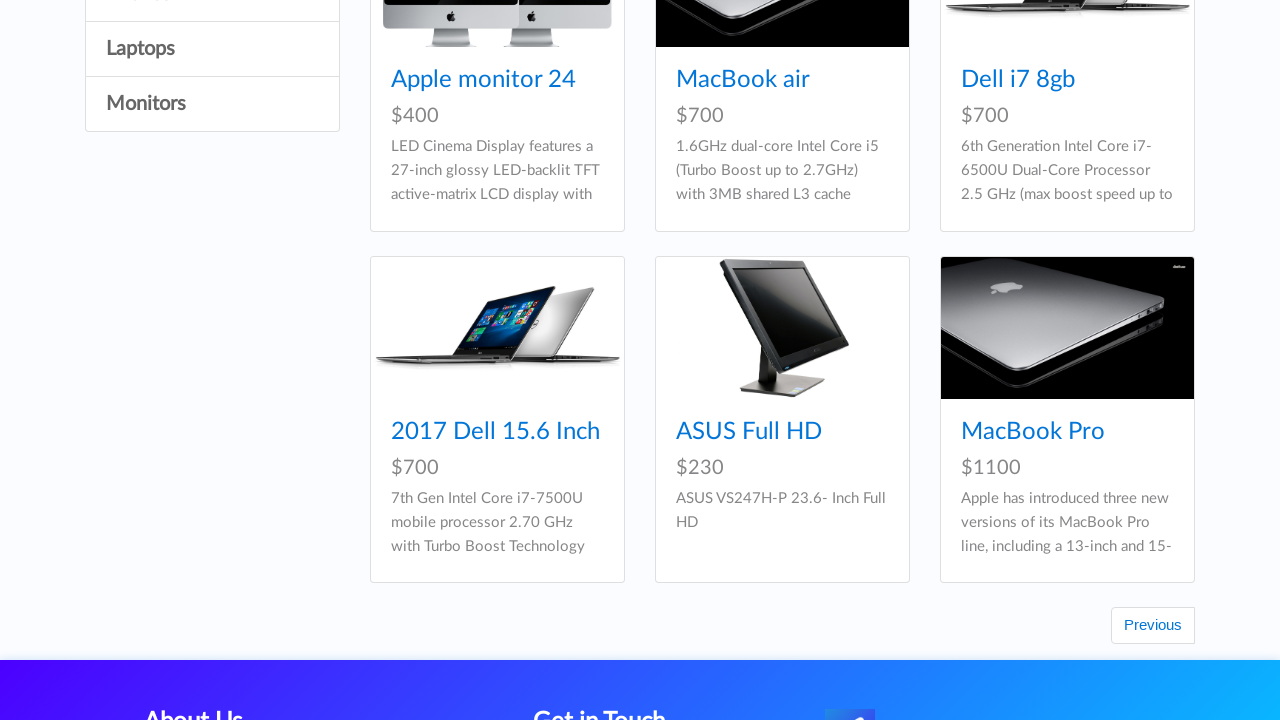

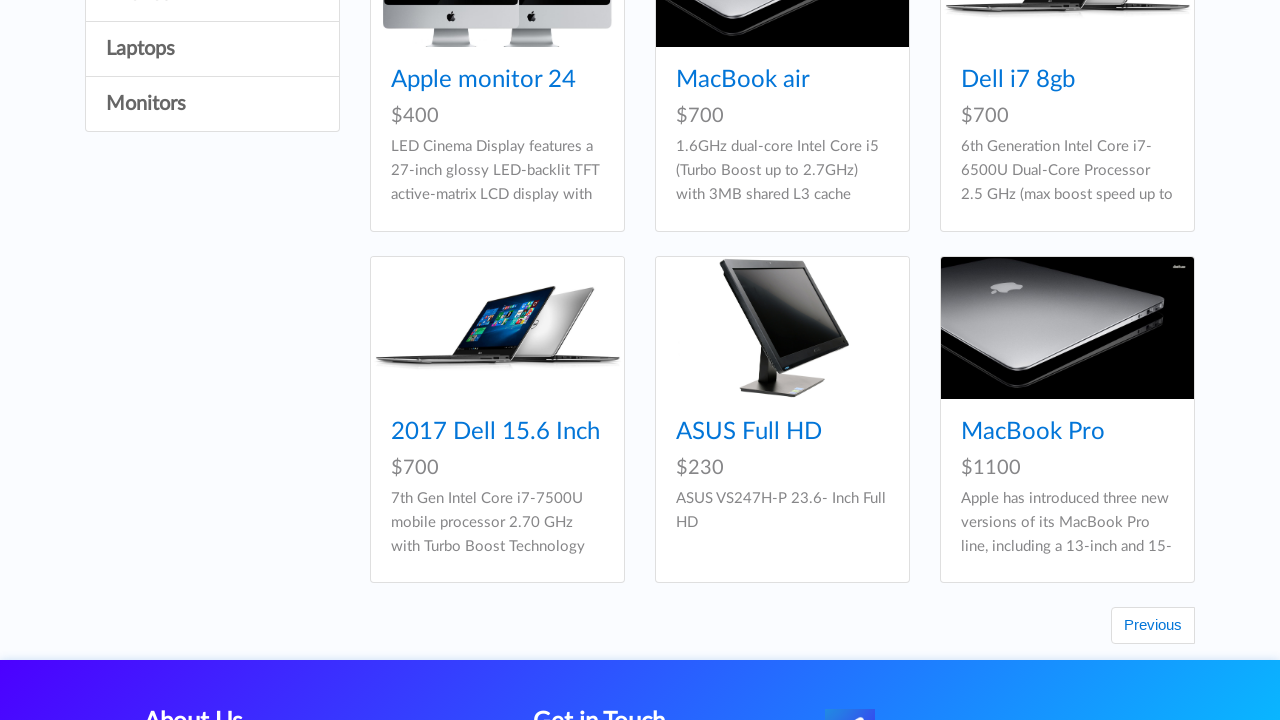